Tests navigation to checkout page by clicking checkout button

Starting URL: https://webshop-agil-testautomatiserare.netlify.app

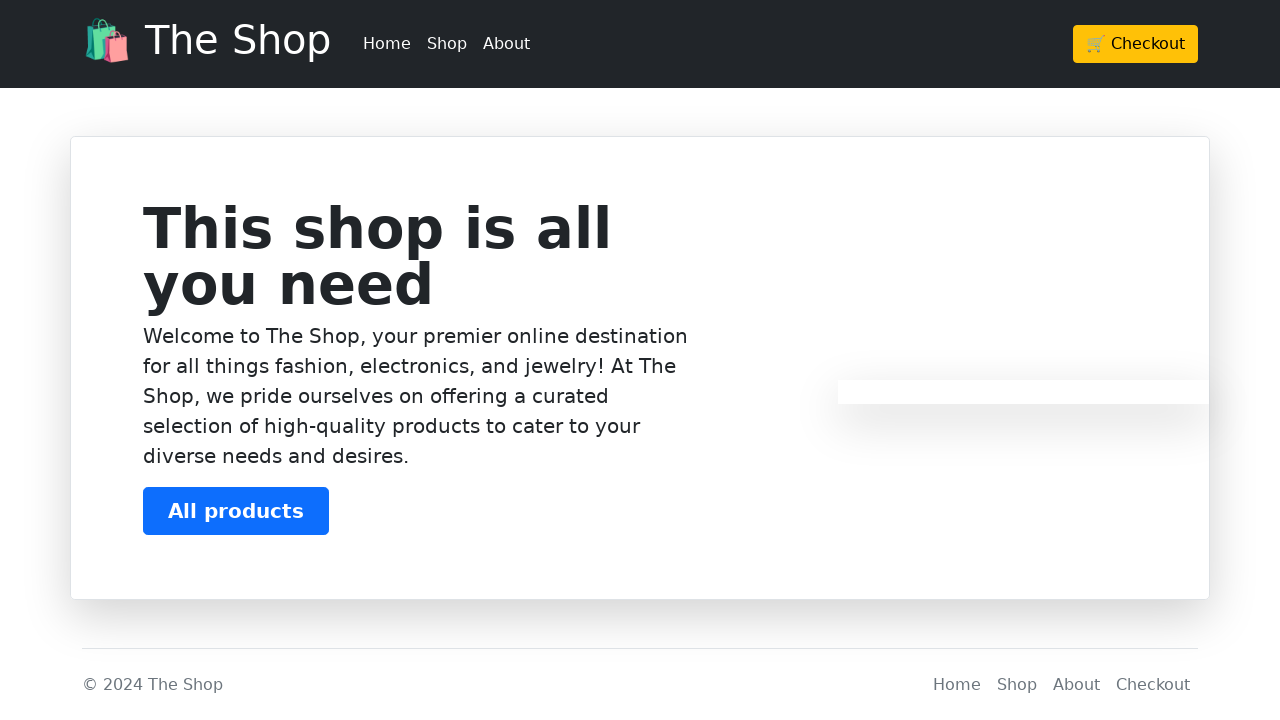

Waited for checkout button to be present in header
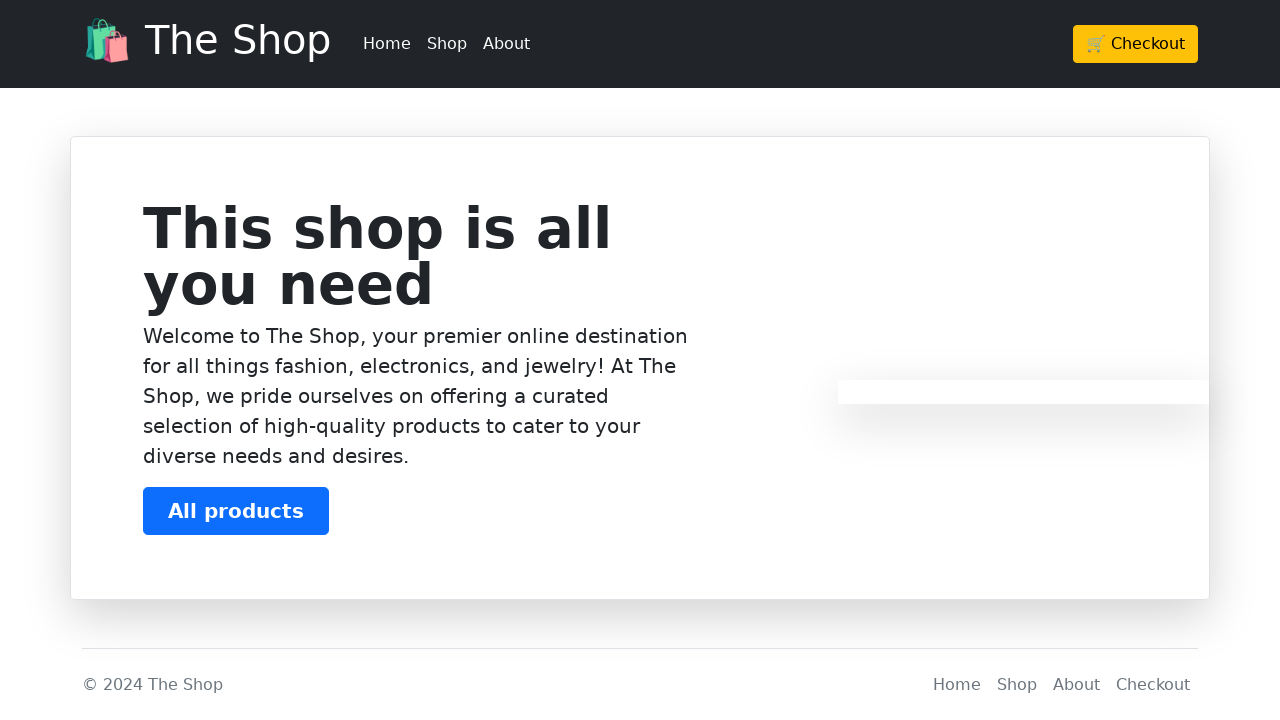

Clicked checkout button in header navigation at (1136, 44) on body header div div div a
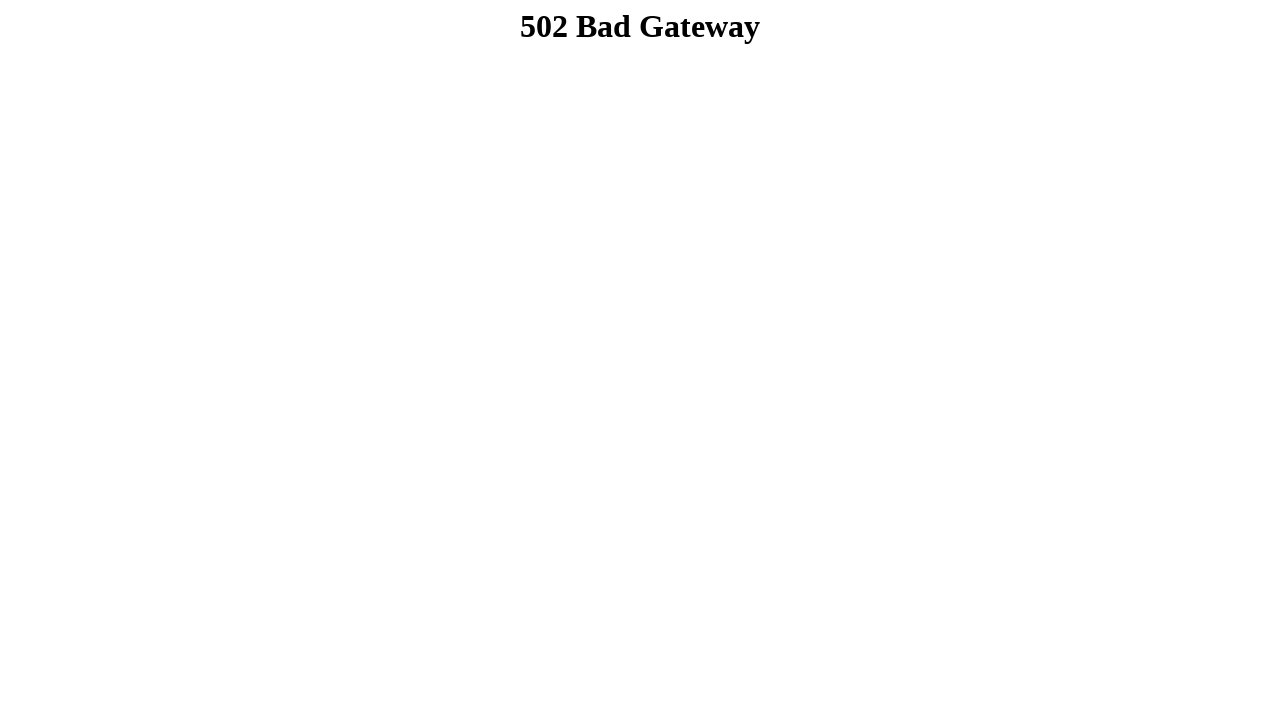

Verified navigation to checkout page by URL match
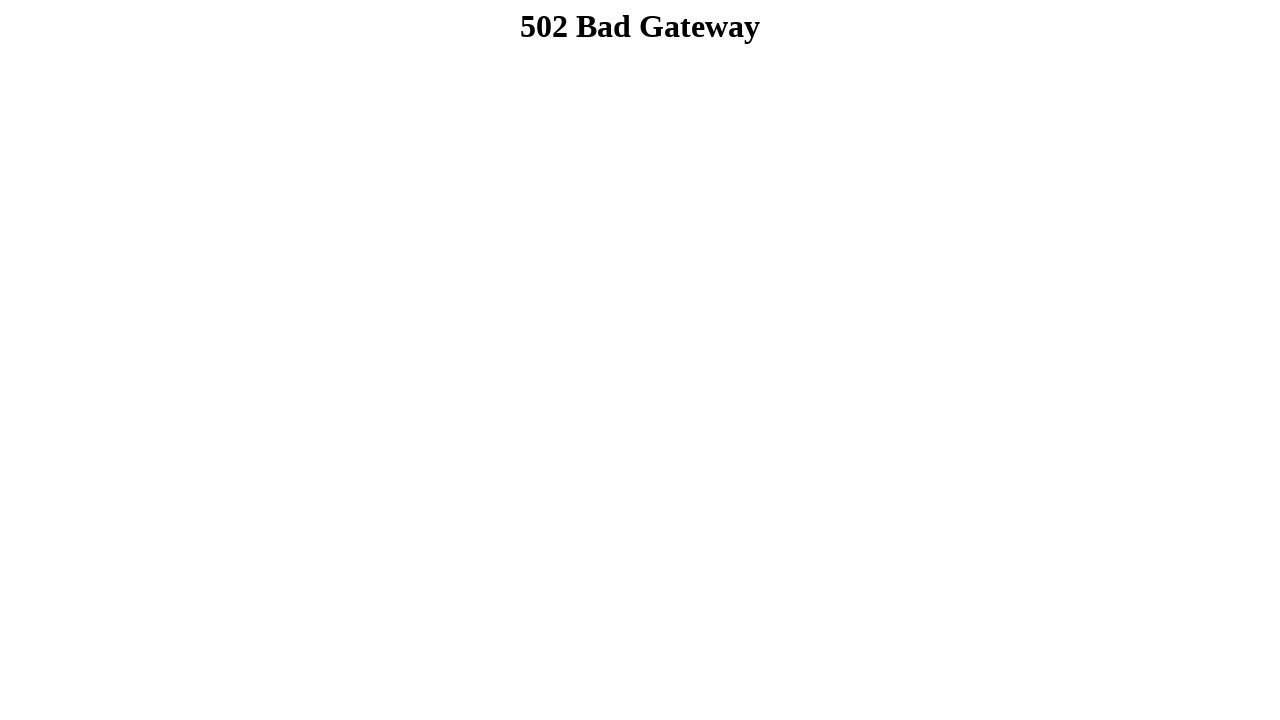

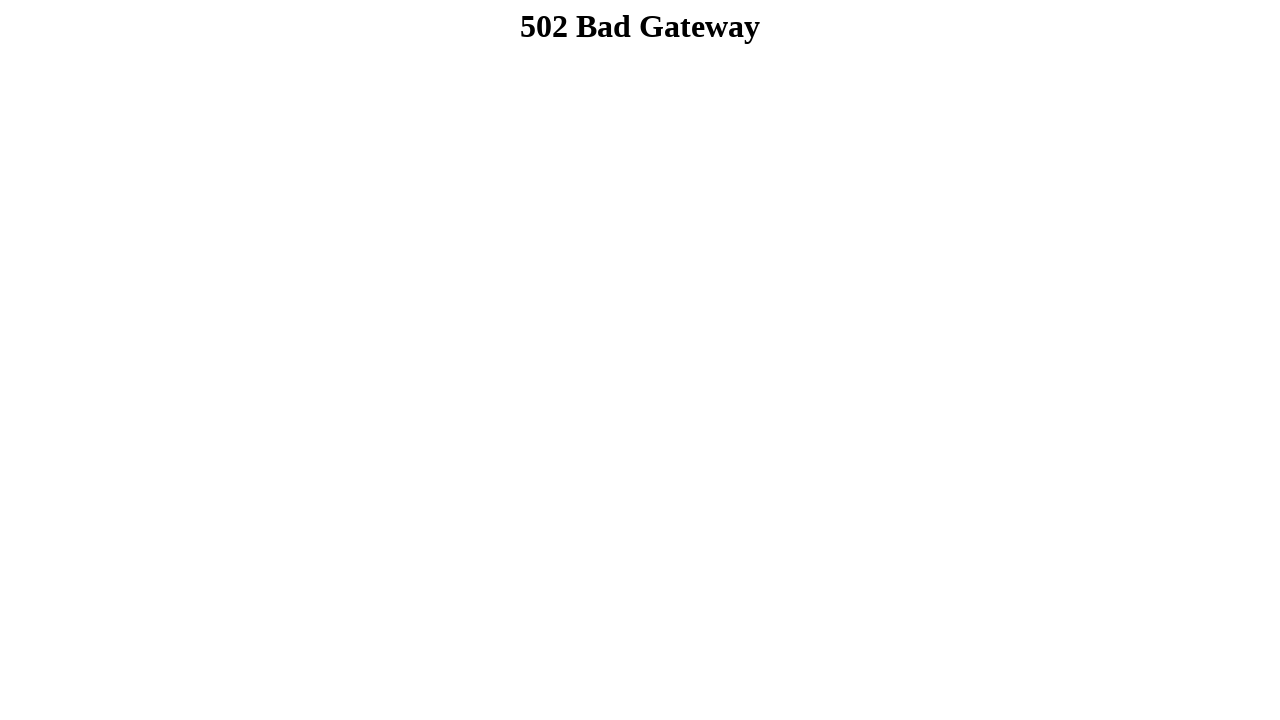